Navigates to the view page and verifies that all images load correctly.

Starting URL: https://oso-v03.vercel.app/view

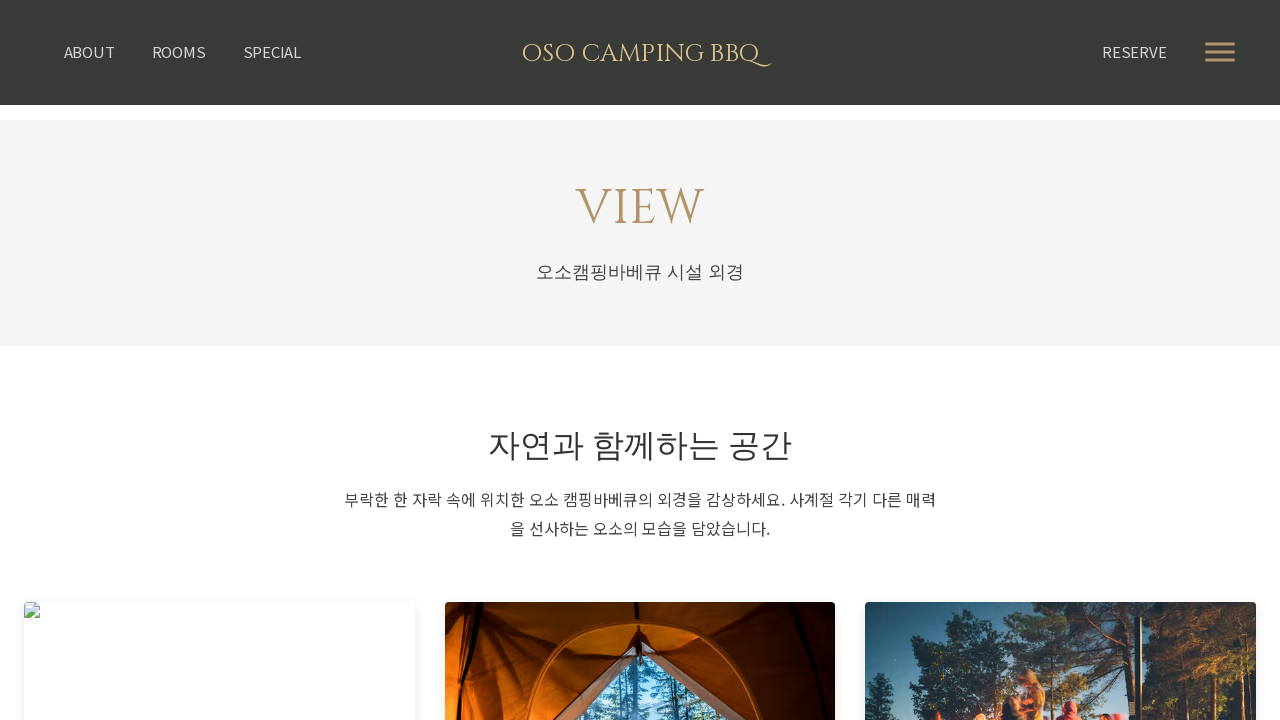

Navigated to view page at https://oso-v03.vercel.app/view
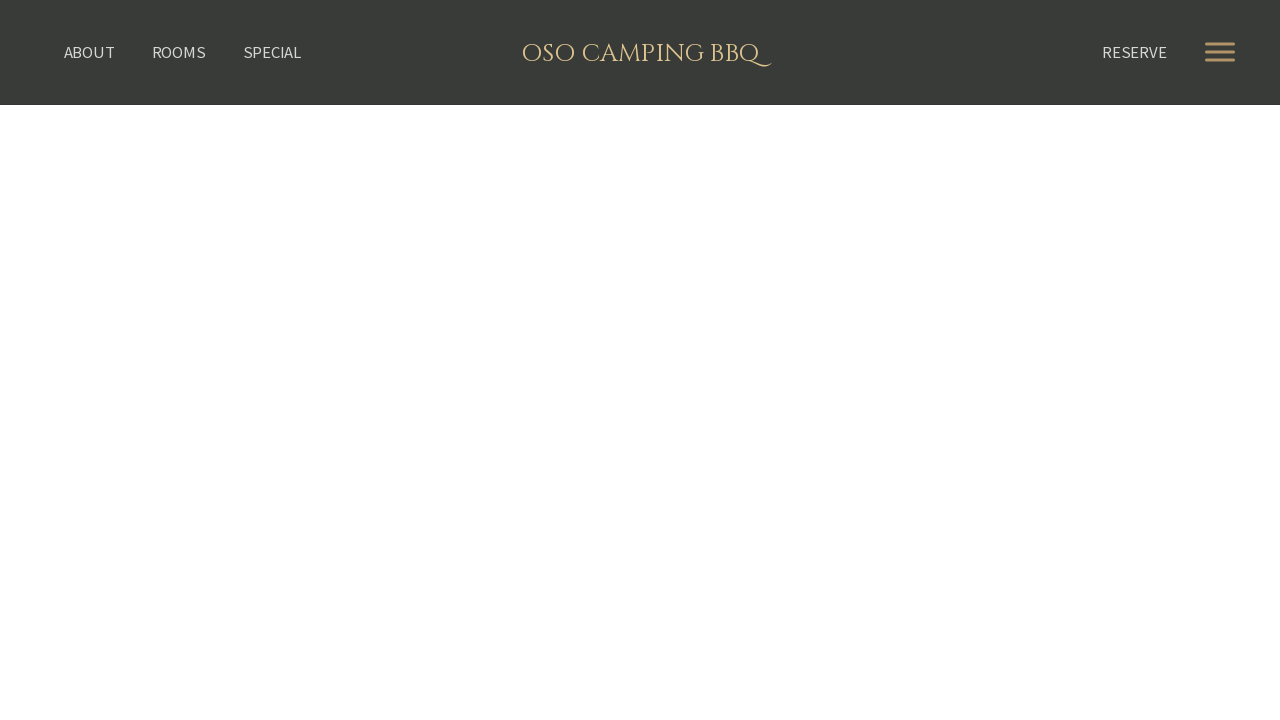

Waited for network to reach idle state - all images fully loaded
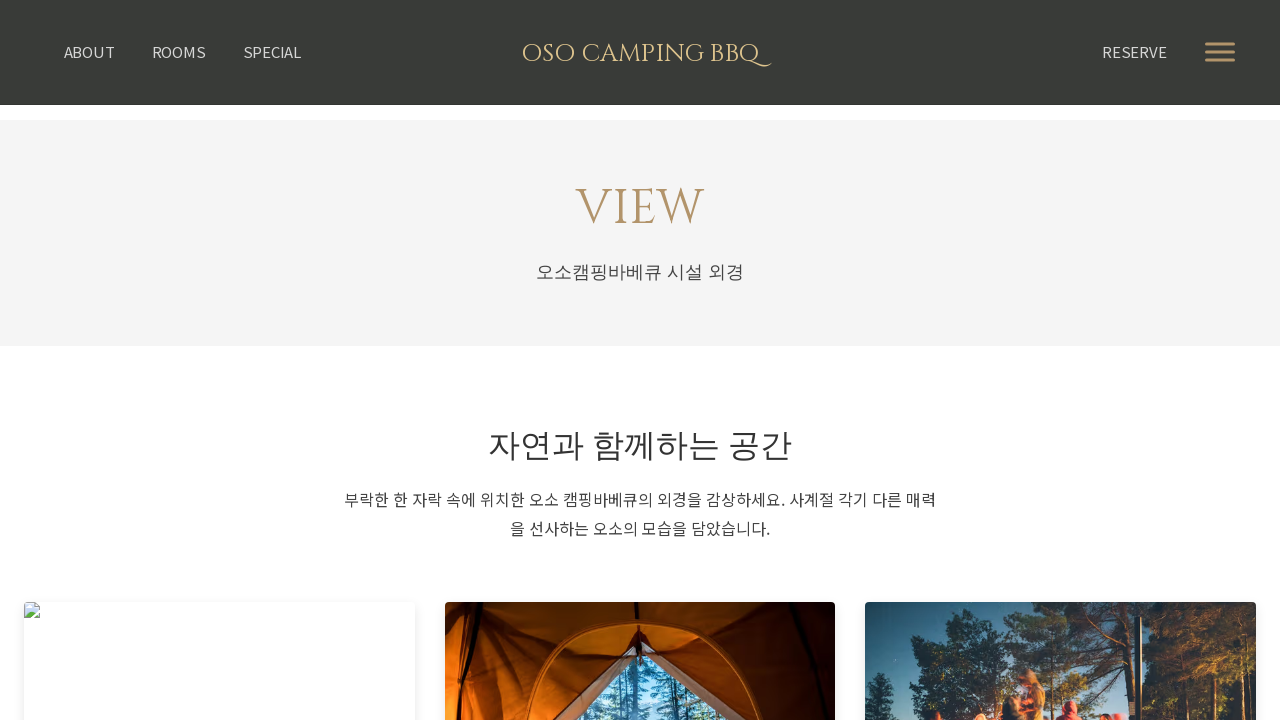

Verified all images are present and attached to the DOM
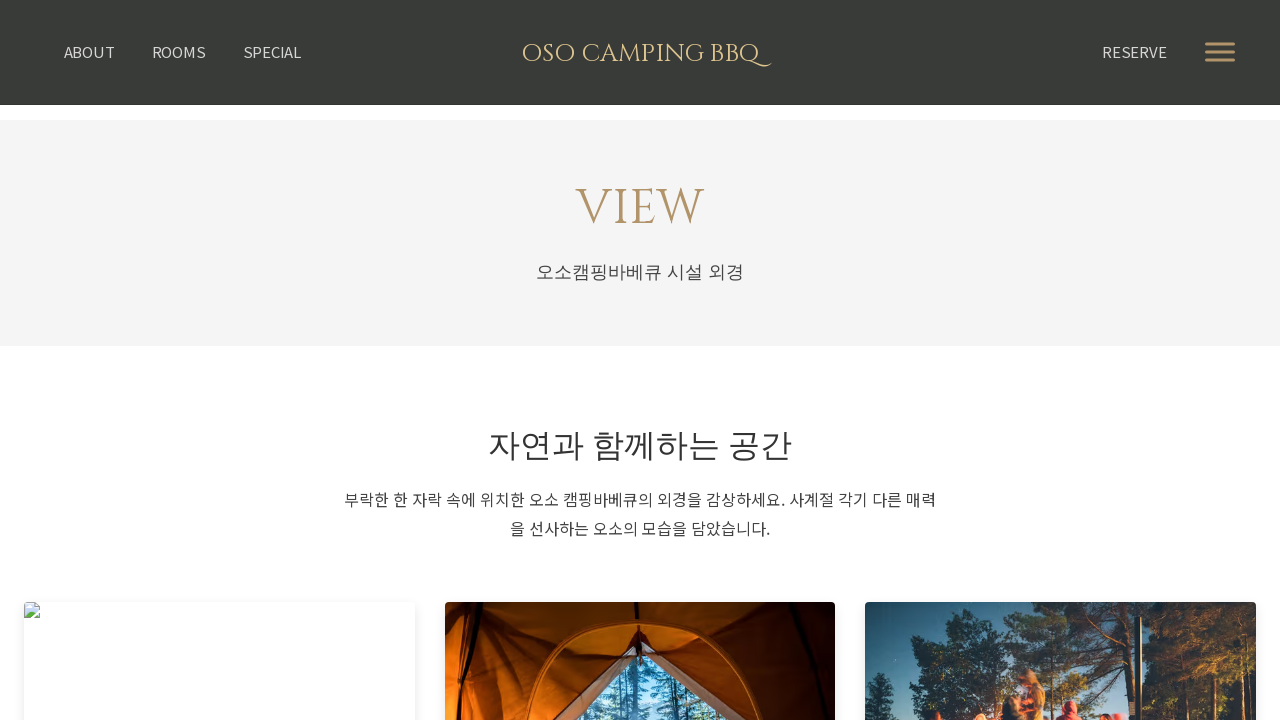

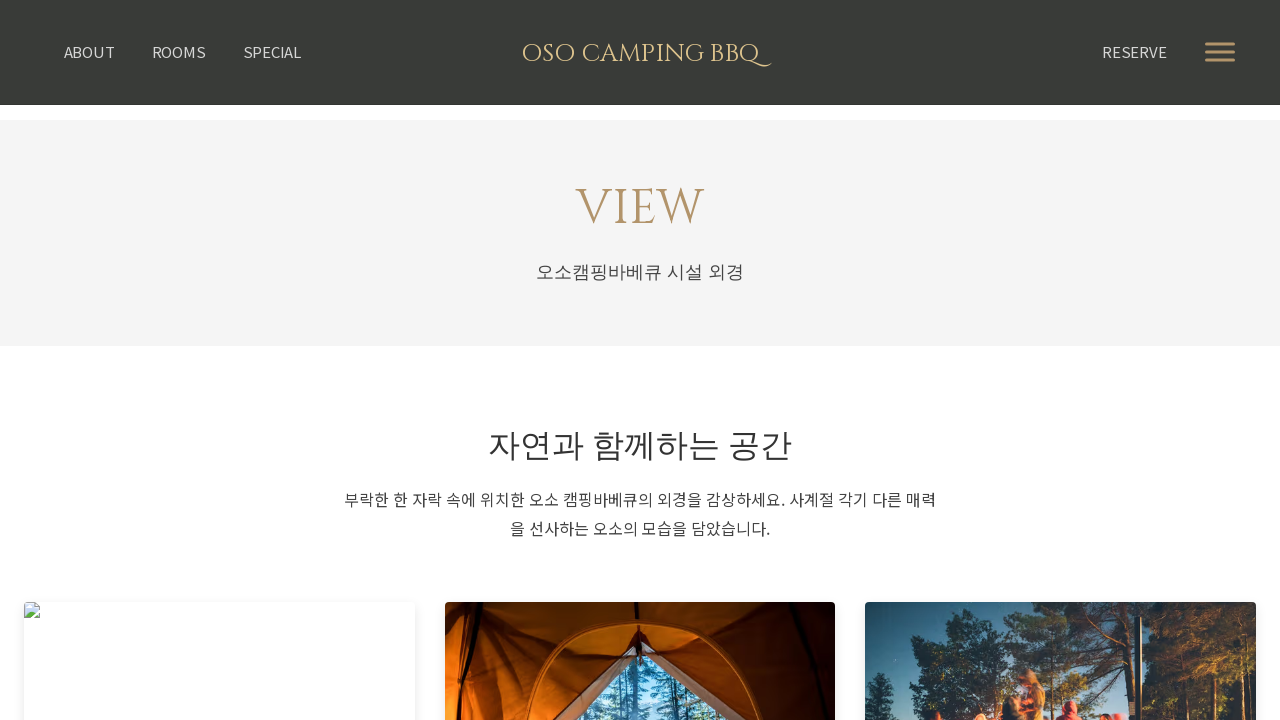